Opens the Entry Ad page, closes the ad modal, then clicks to restart/reopen the ad and verifies it appears again.

Starting URL: https://the-internet.herokuapp.com

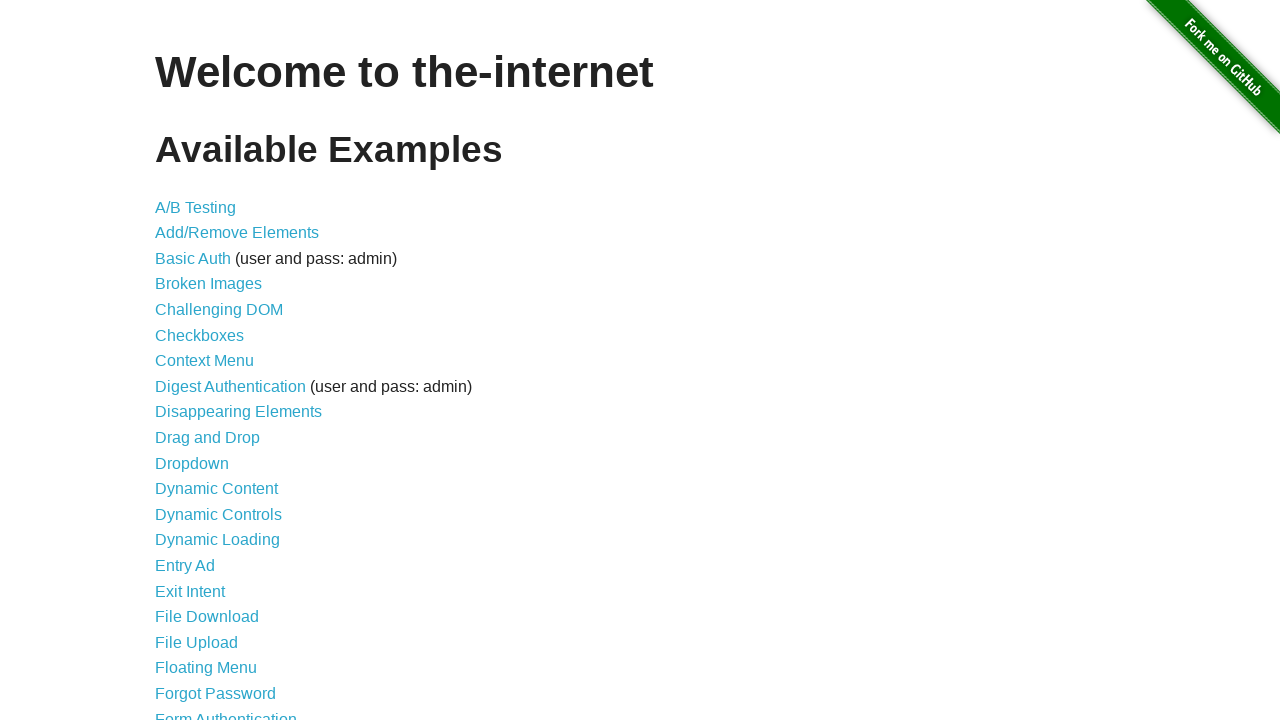

Clicked on 'Entry Ad' link from the main page at (185, 566) on a[href='/entry_ad']
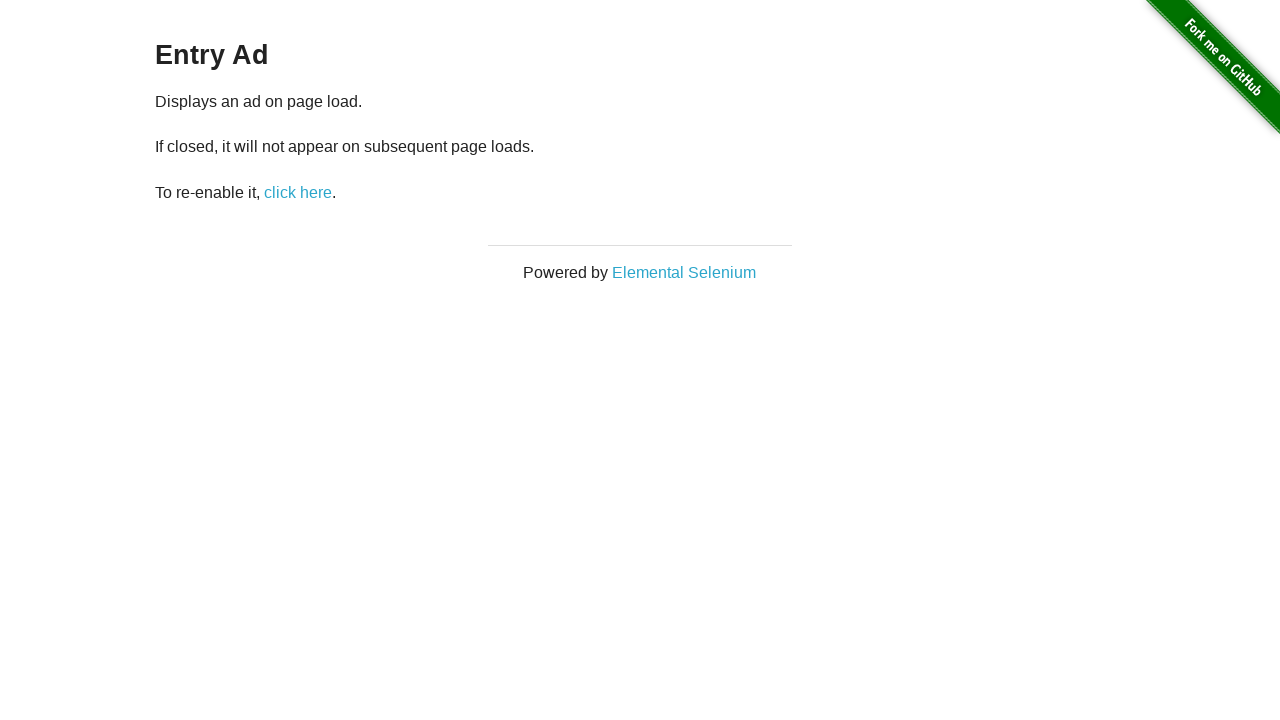

Ad modal is now visible
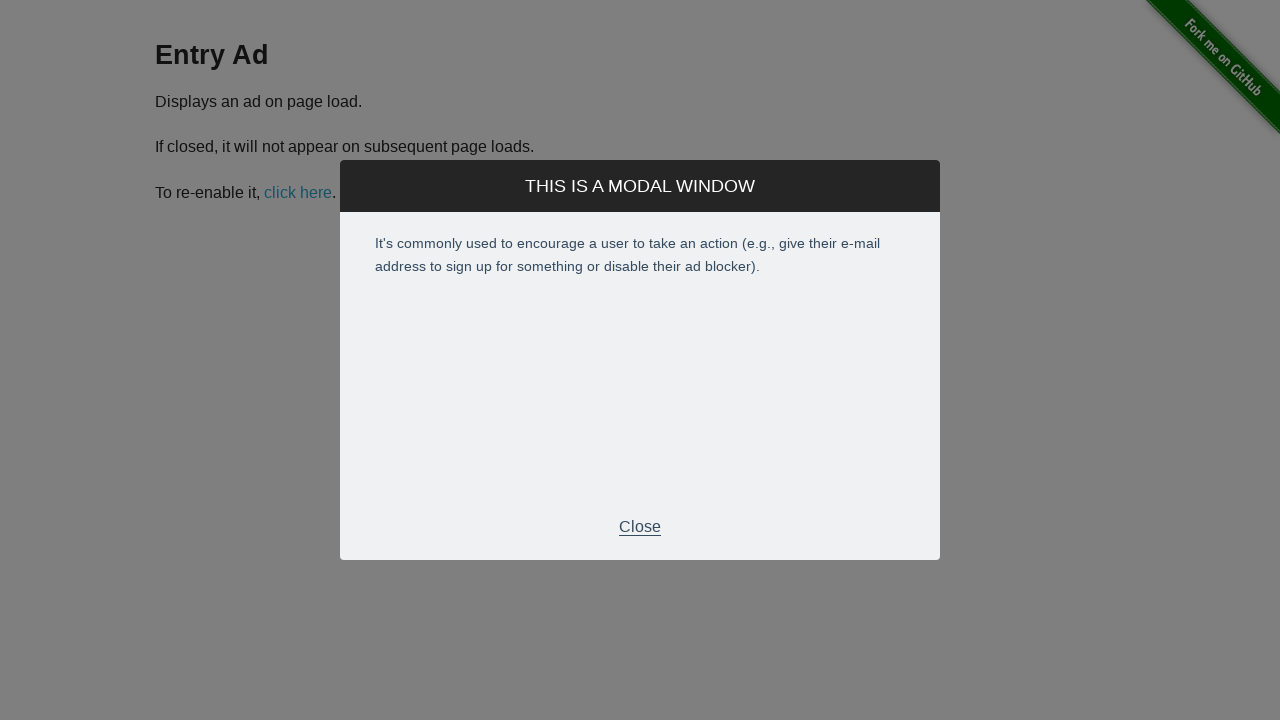

Closed the ad modal by clicking the close button at (640, 527) on .modal-footer p
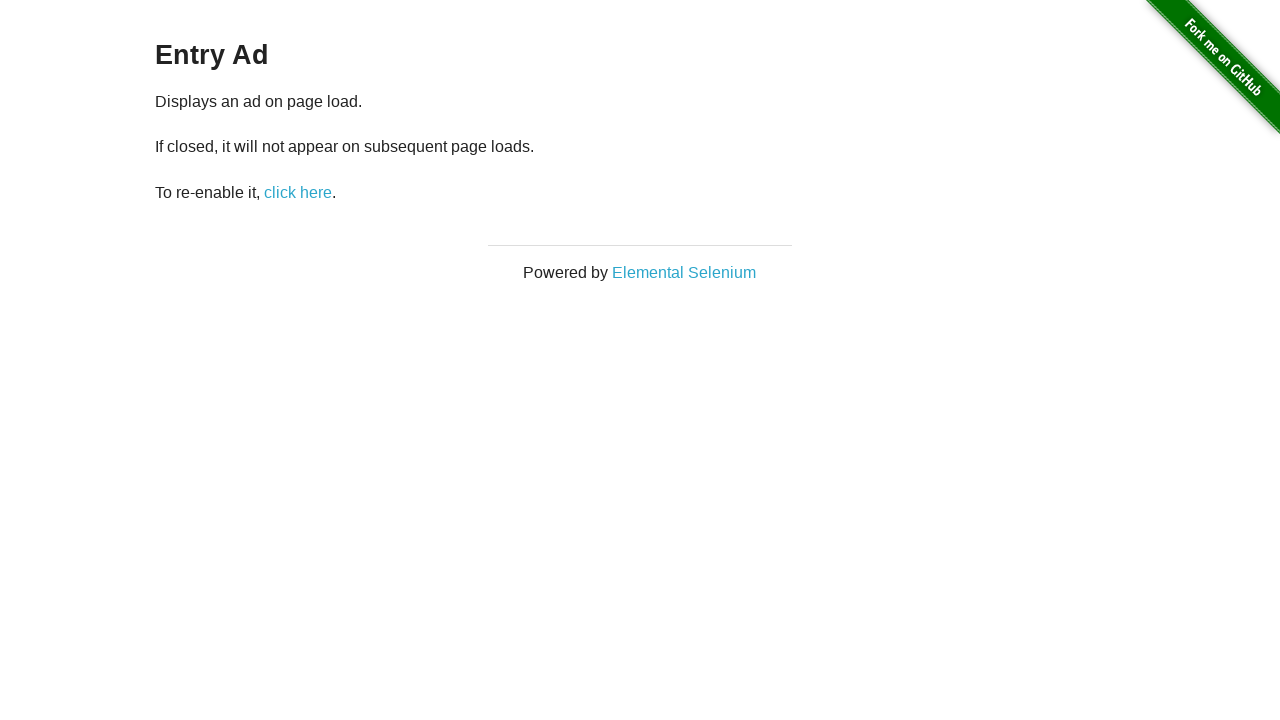

Modal is now hidden
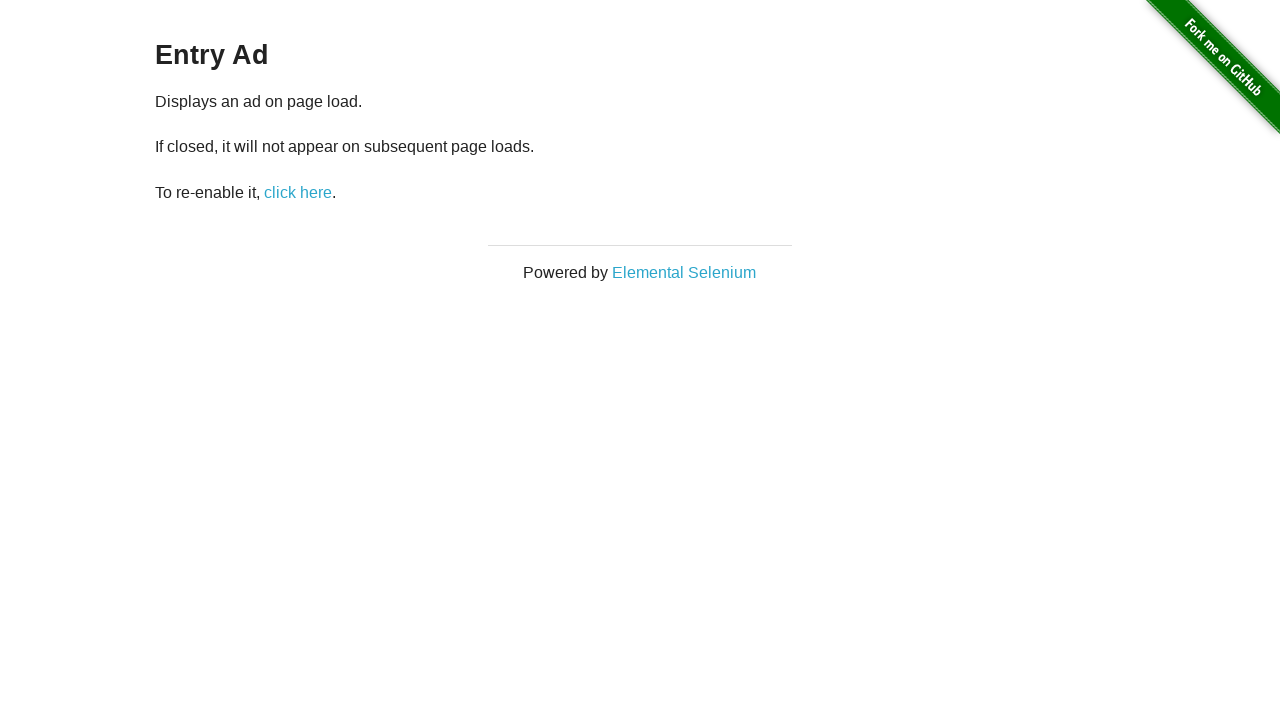

Clicked the restart ad link to reopen the modal at (298, 192) on #restart-ad
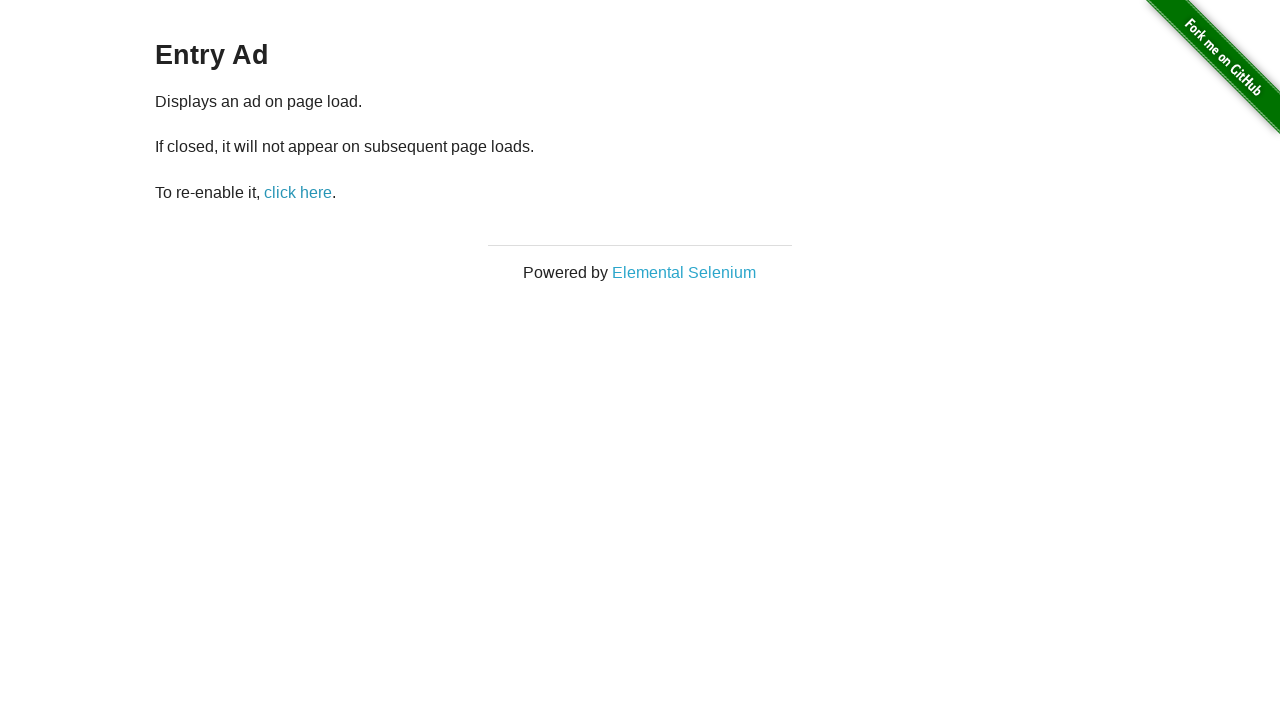

Ad modal is visible again after restart
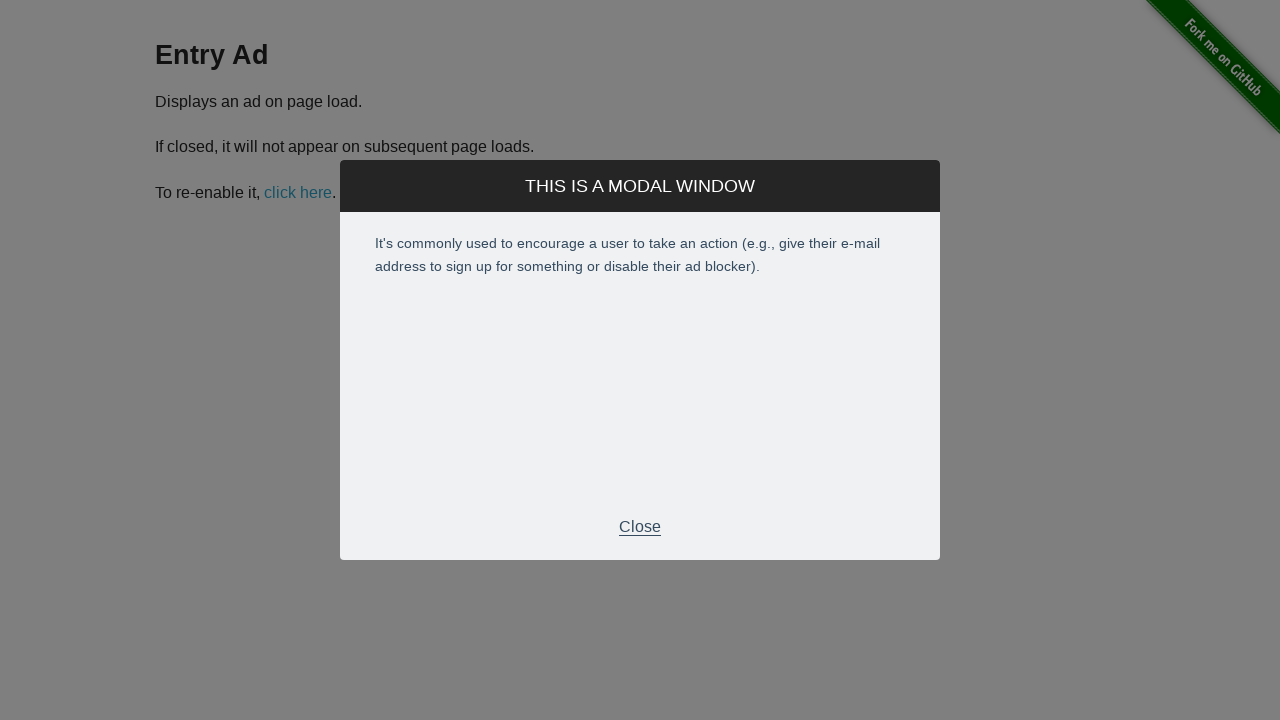

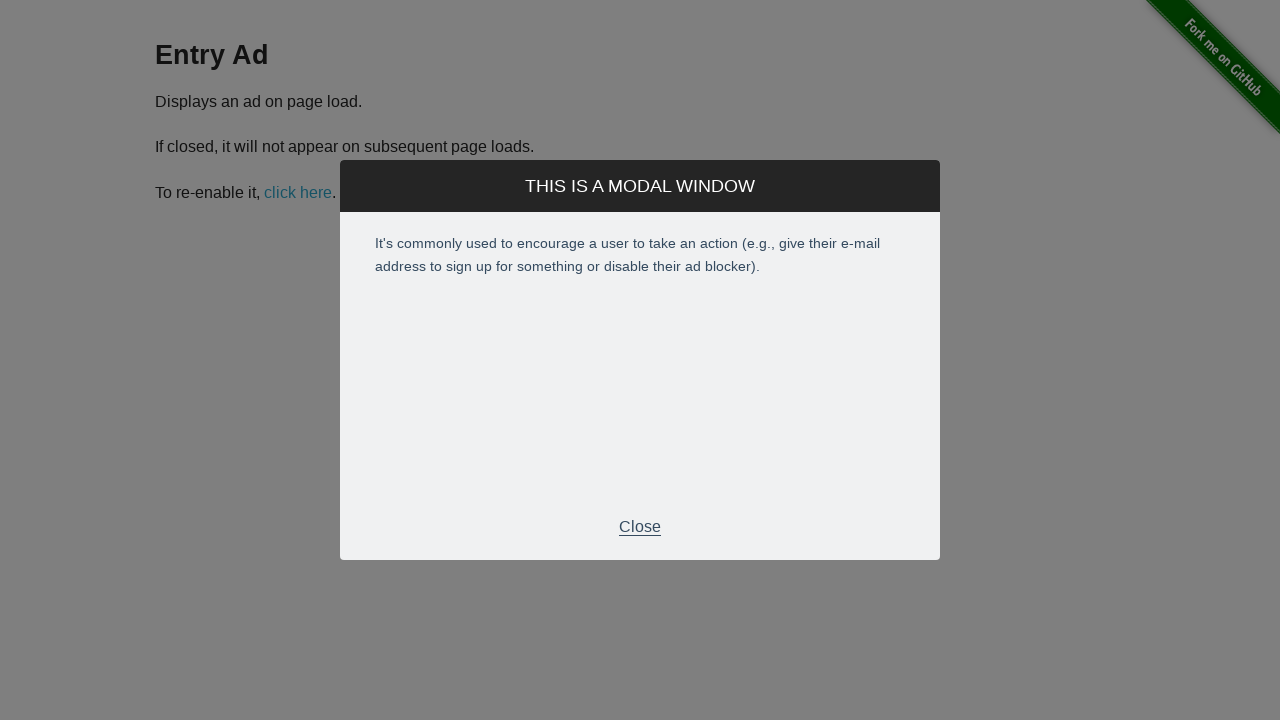